Verifies that the product image is visible on the product details page and has the expected title attribute

Starting URL: https://www.enjoei.com.br/p/puffer-jaqueta-84535478?rsid=c1937c67-79ef-4a5b-b29c-586573ce698c

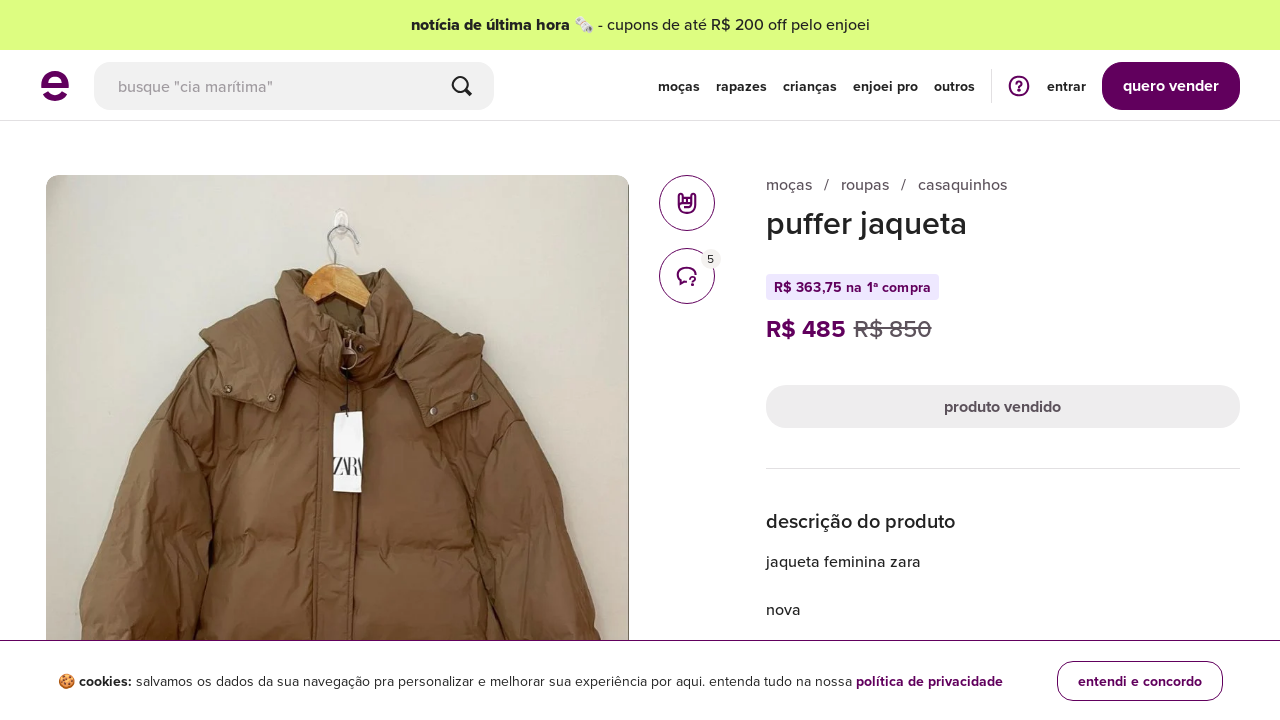

Product image selector loaded on the product details page
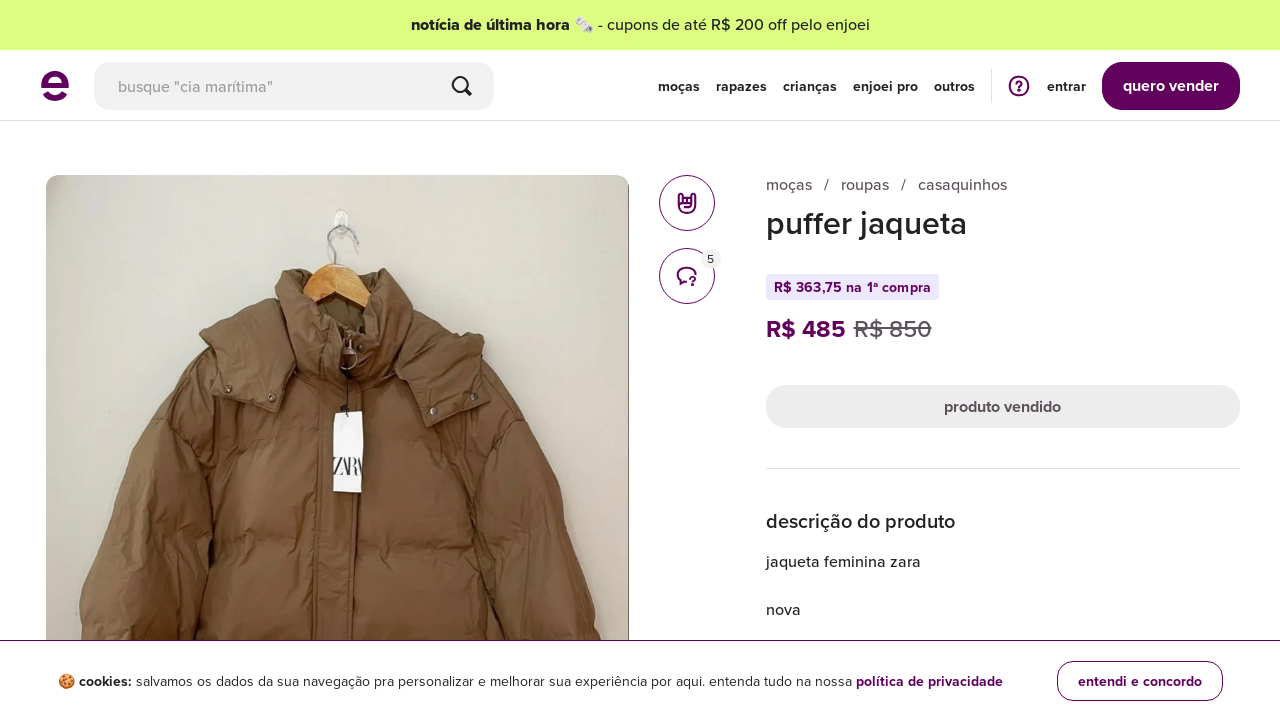

Retrieved title attribute from product image
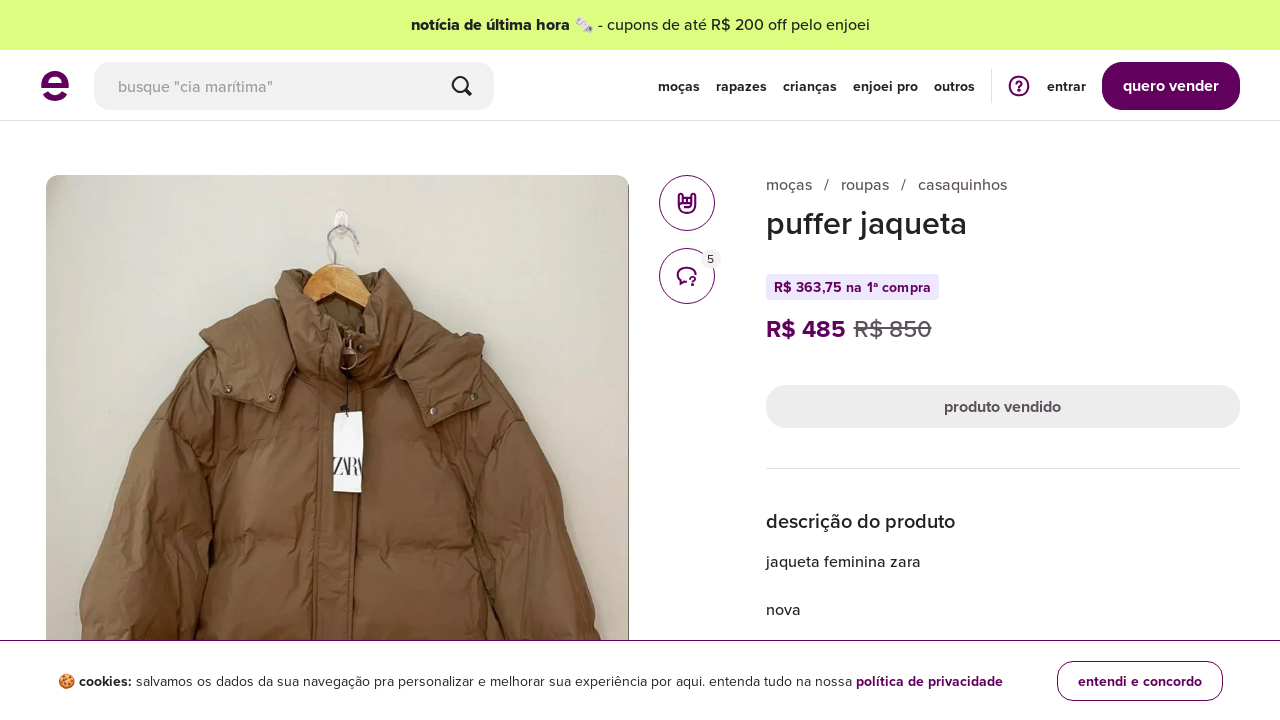

Retrieved src attribute from product image
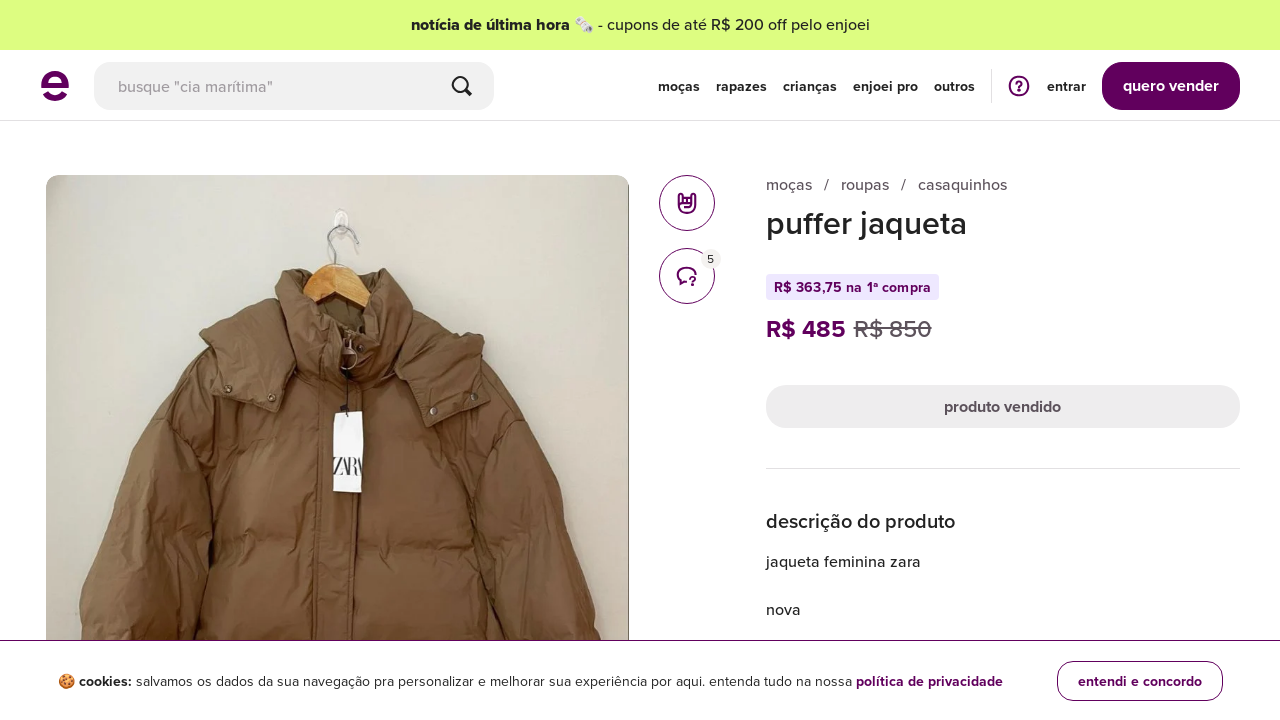

Verified that product image has a title attribute
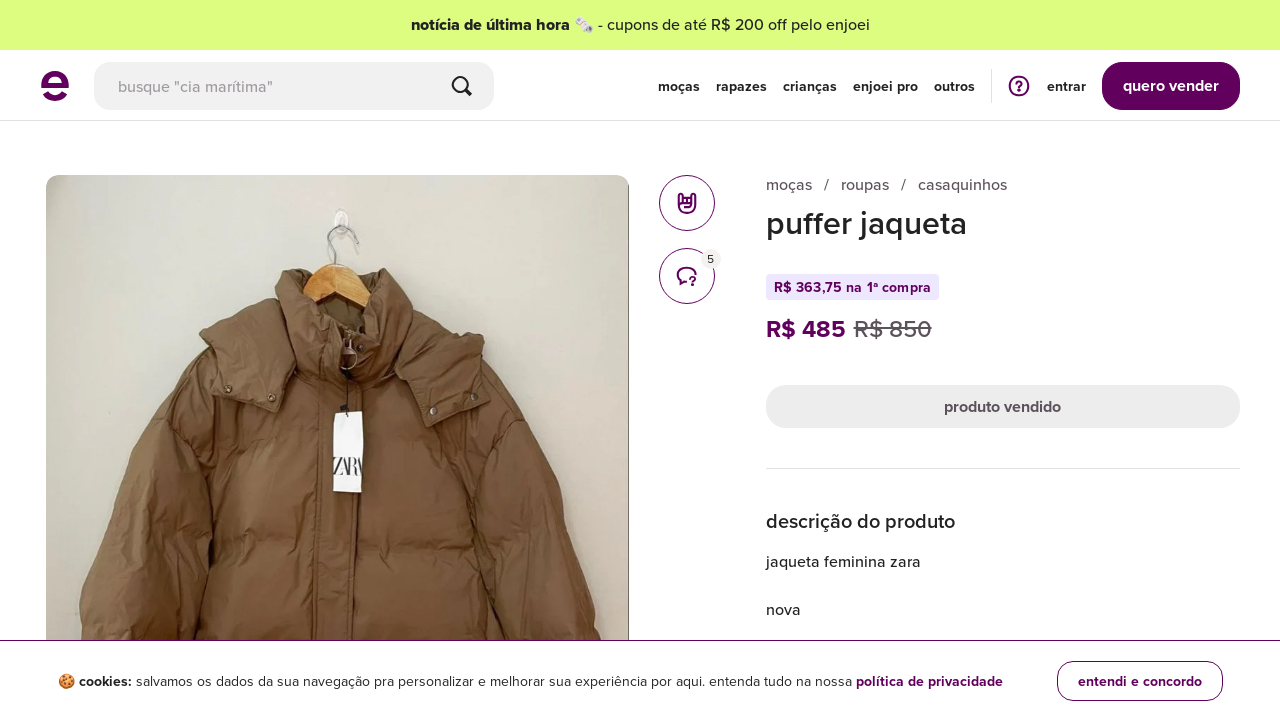

Verified that product image has a src attribute
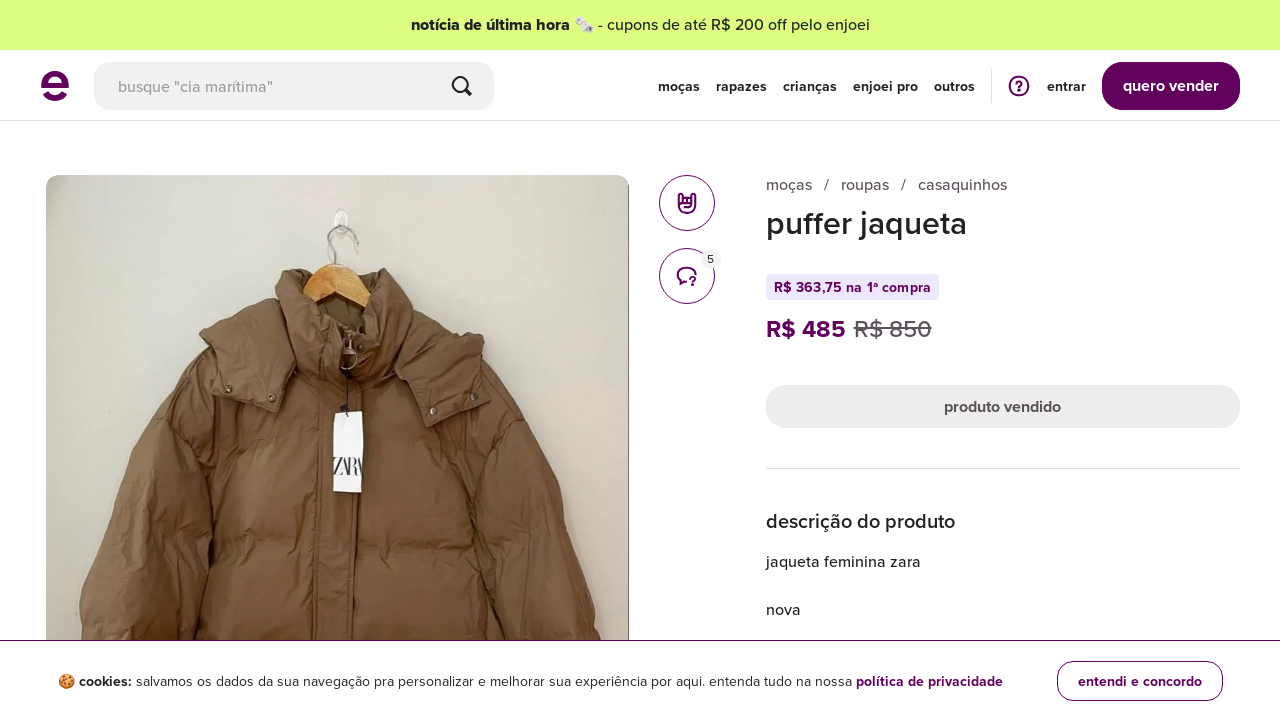

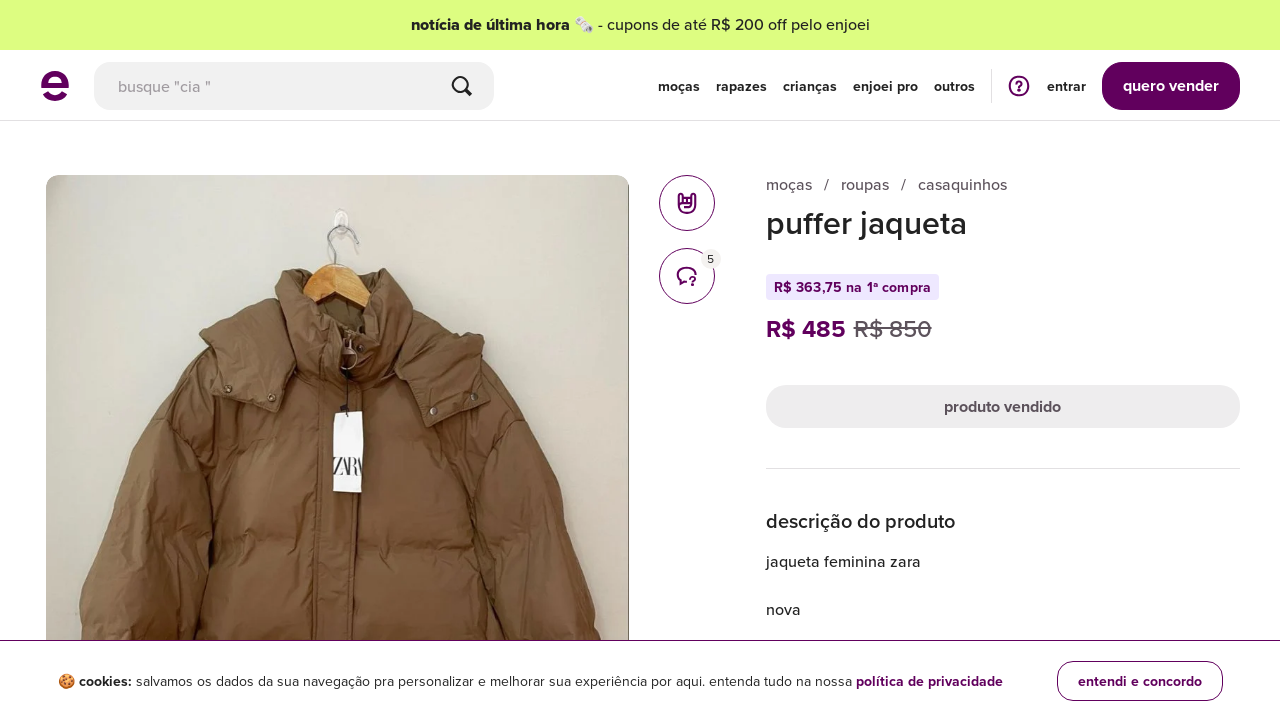